Navigates to Eventbrite's Montreal events page and waits for event listings to load, verifying that event cards are displayed.

Starting URL: https://www.eventbrite.com/d/canada--montreal/events/

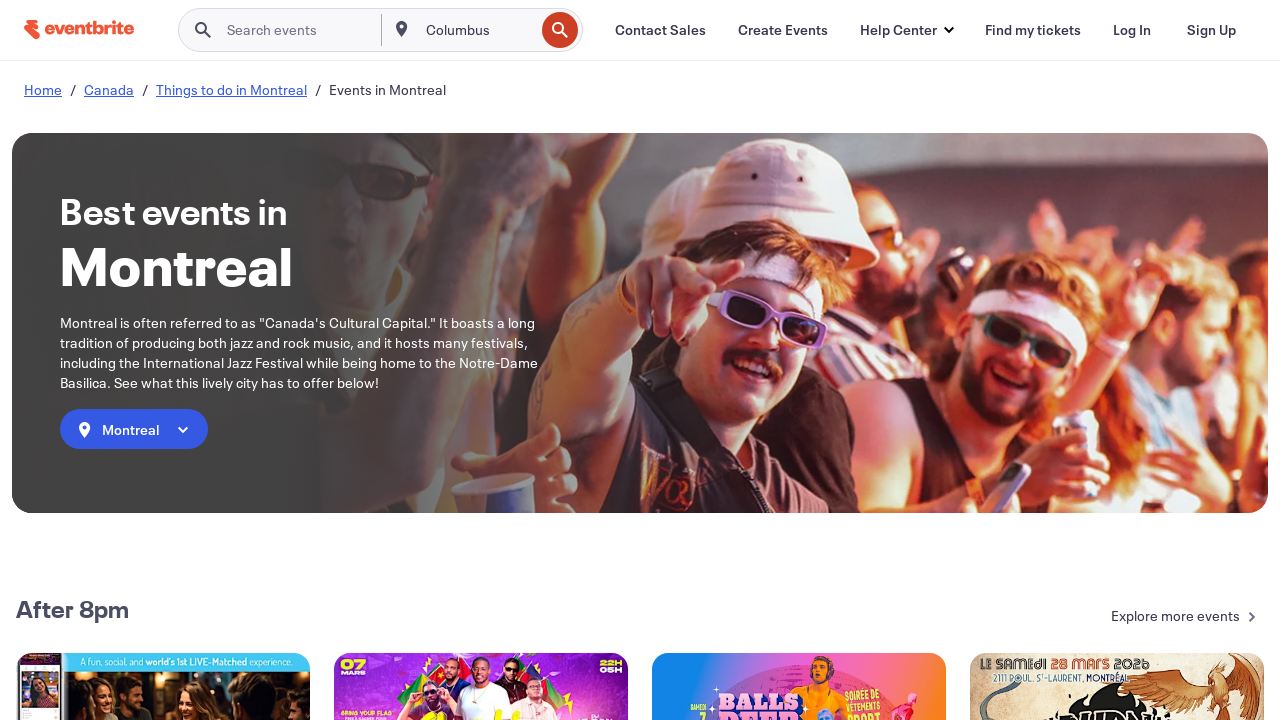

Navigated to Eventbrite Montreal events page
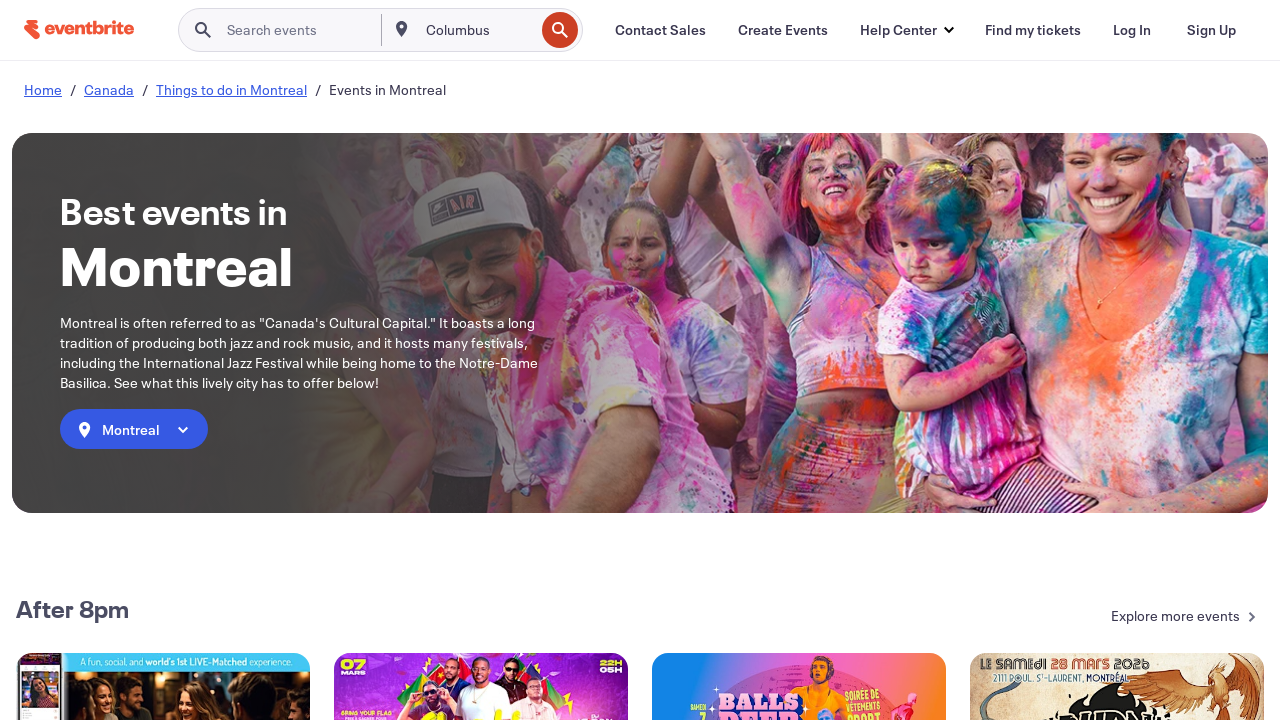

Event cards loaded on the page
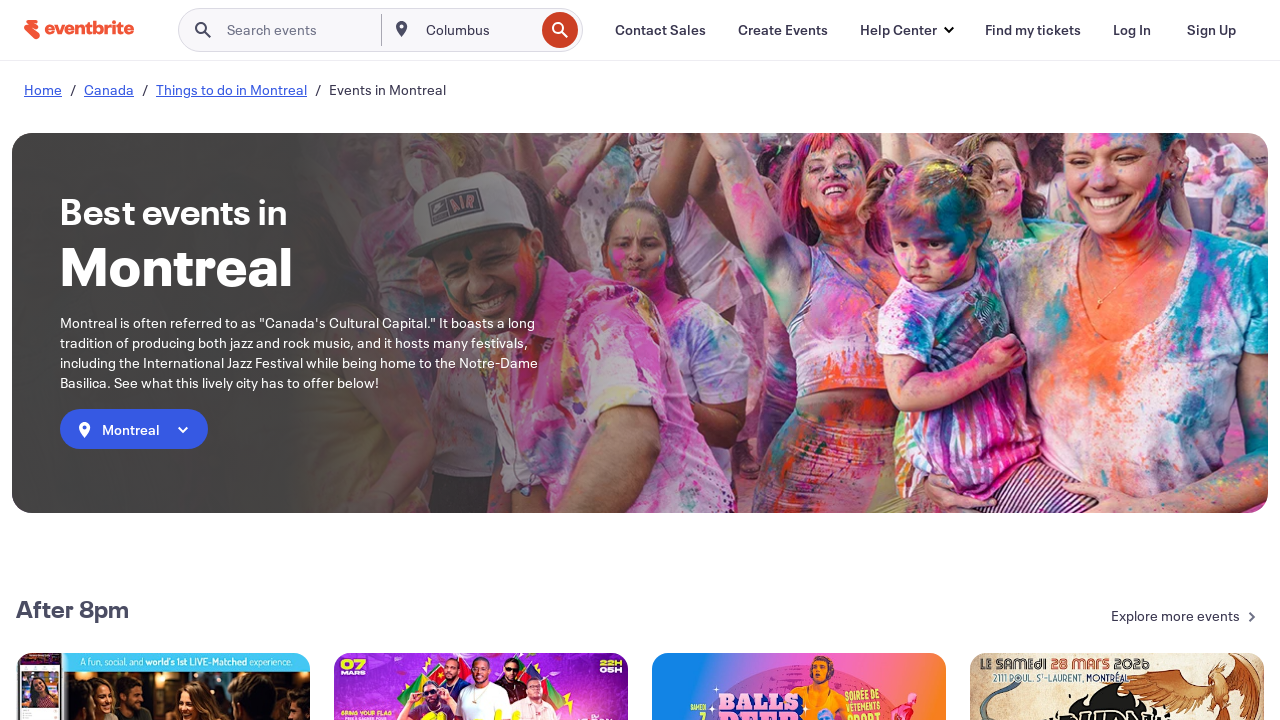

Event titles verified as present on the page
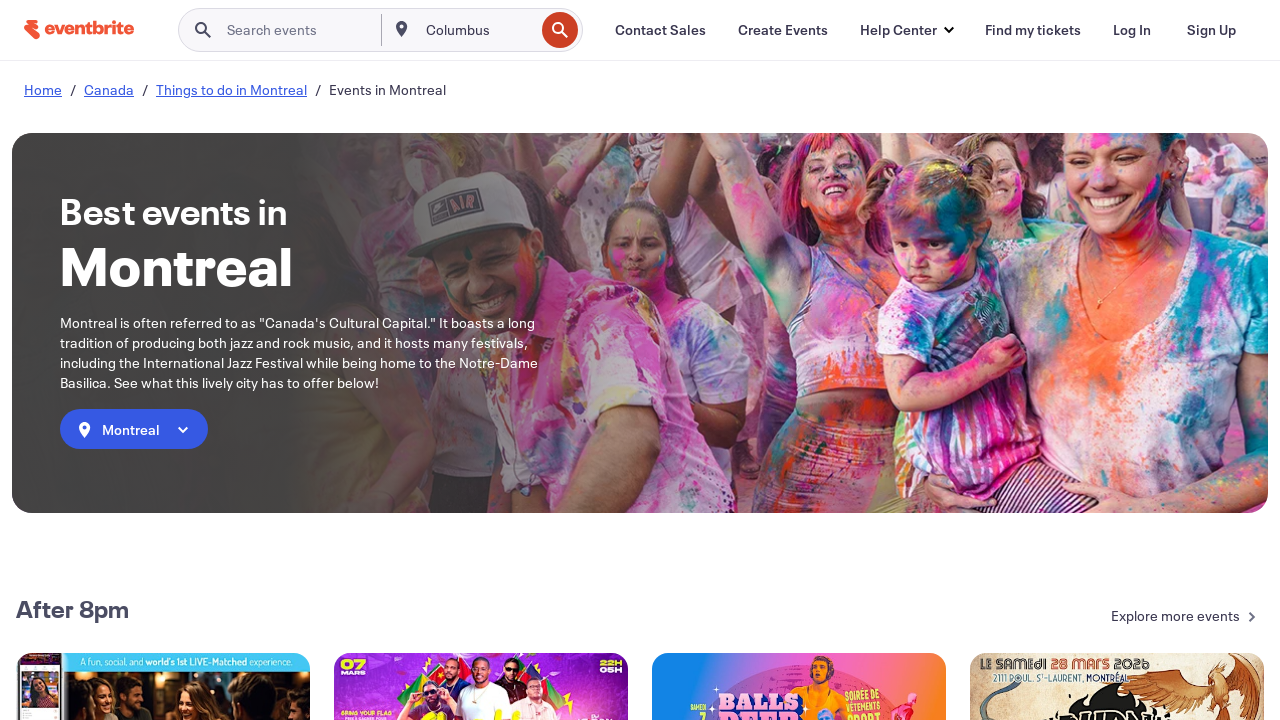

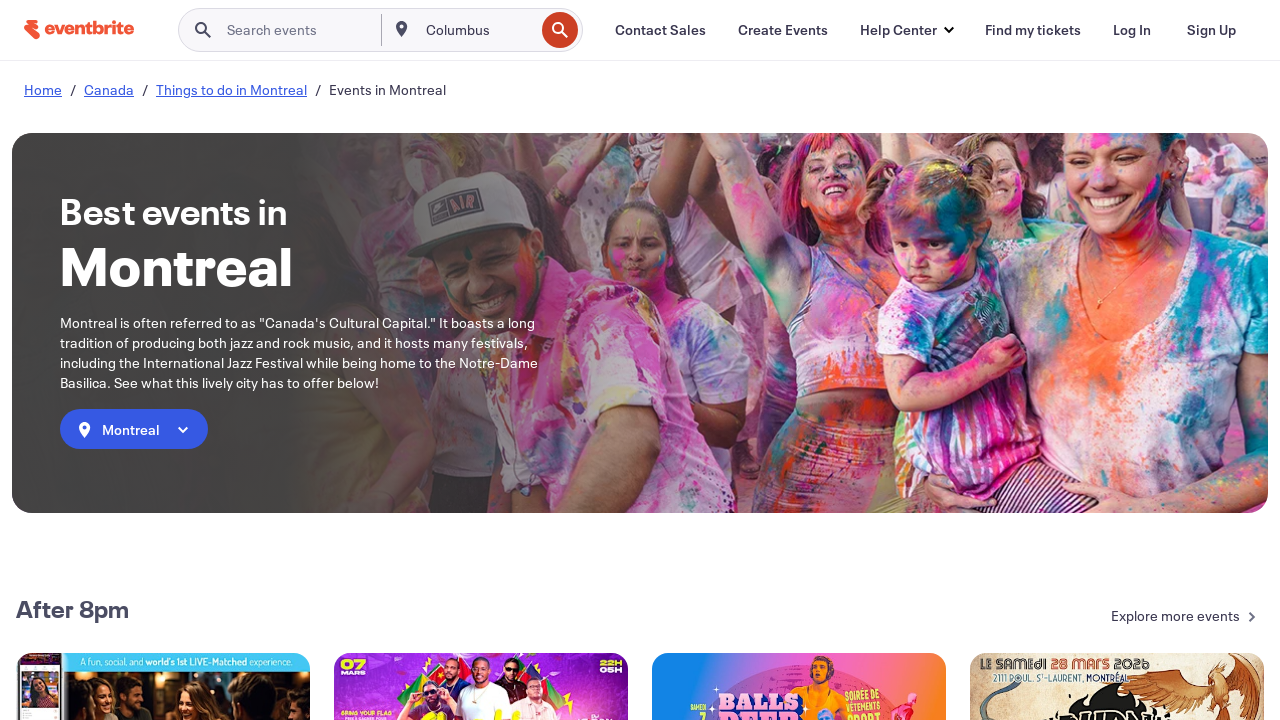